Tests JavaScript alert handling on DemoQA by navigating to the Alerts section and interacting with different types of alerts (simple alert, timer alert, confirm dialog, and prompt dialog), accepting each one.

Starting URL: https://demoqa.com

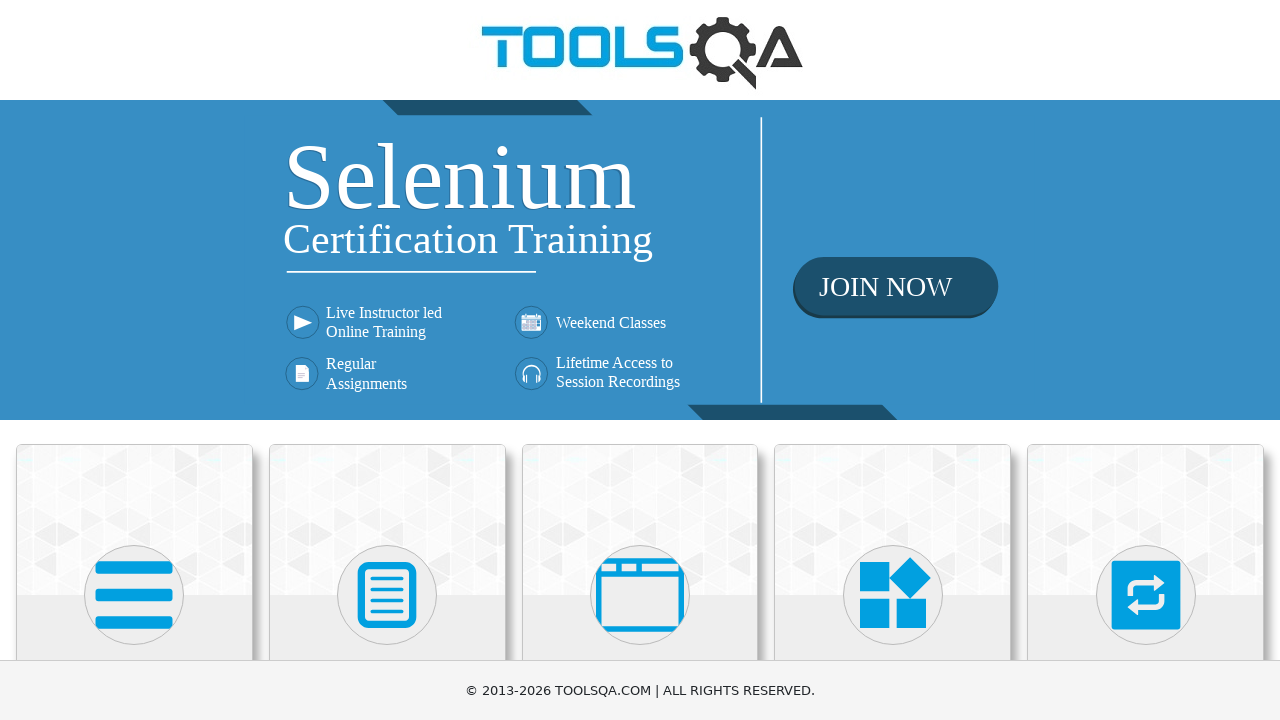

Scrolled down 300px to view category cards
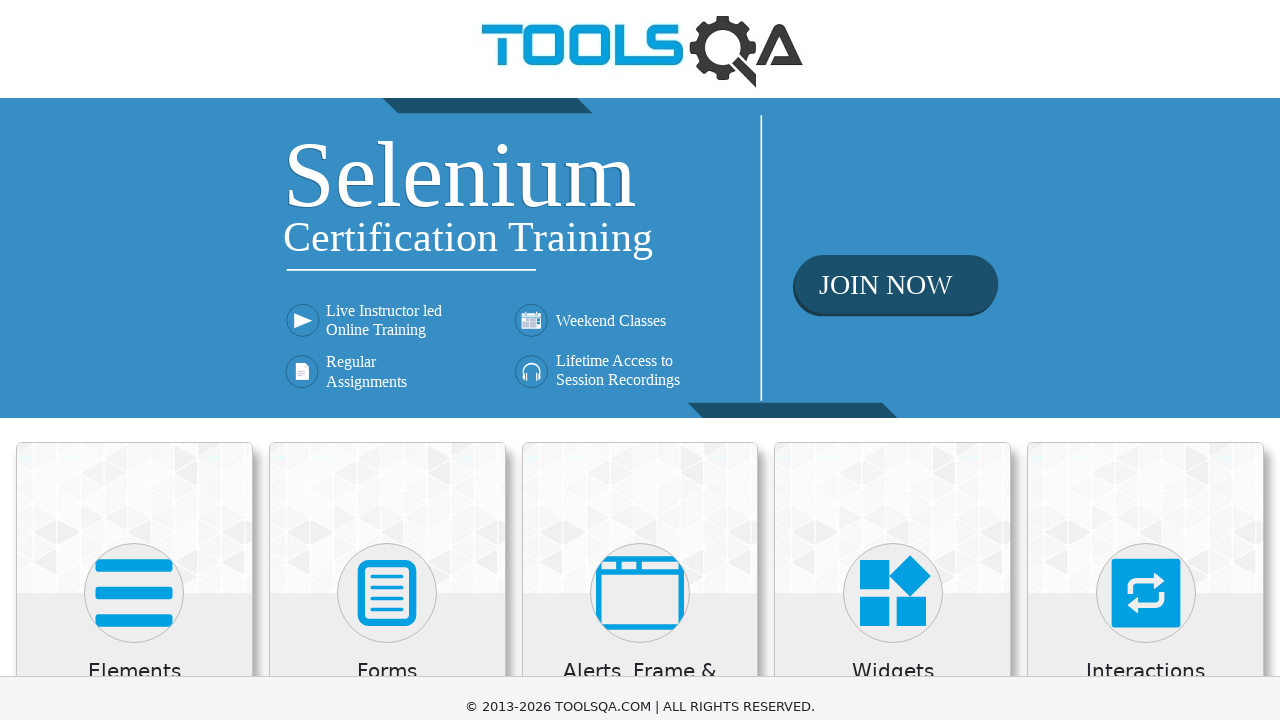

Clicked on 'Alerts, Frame & Windows' card at (640, 385) on xpath=//*[@class='category-cards']//following::div[@class='card-body']//h5[conta
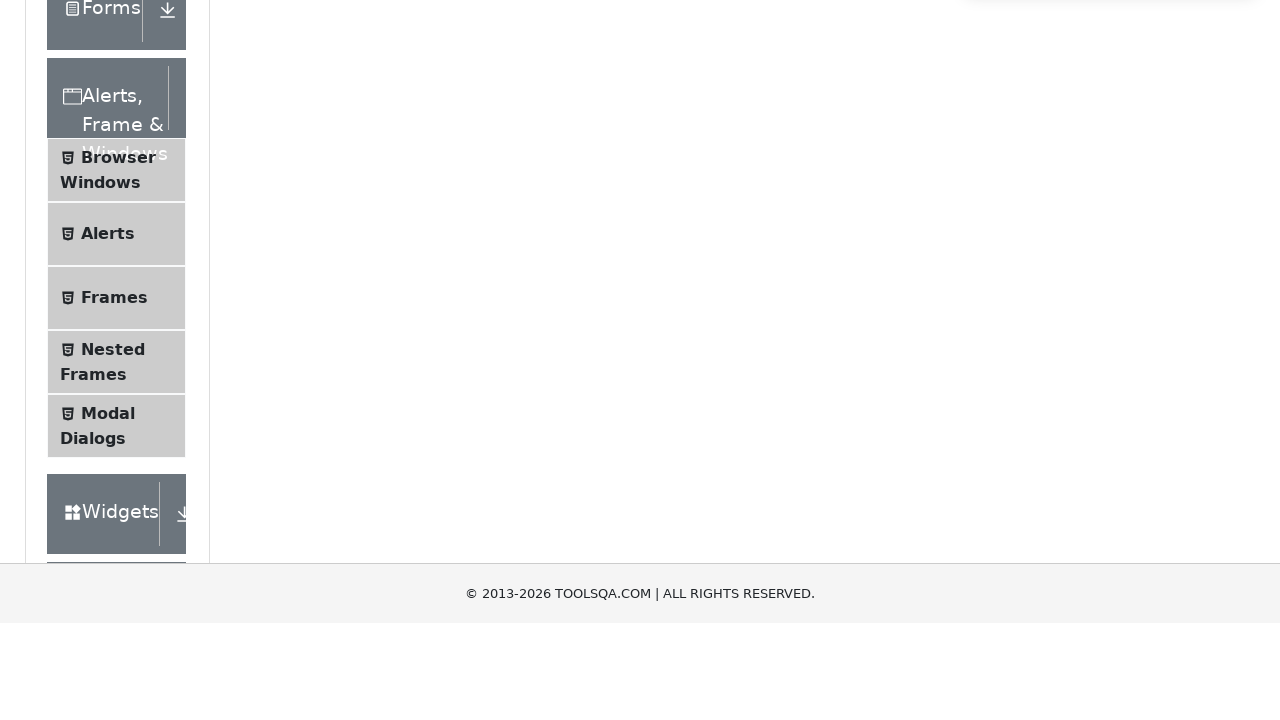

Clicked on 'Alerts' menu item at (108, 501) on xpath=//*[@class='accordion']//div[@class='element-group']//following::span[@cla
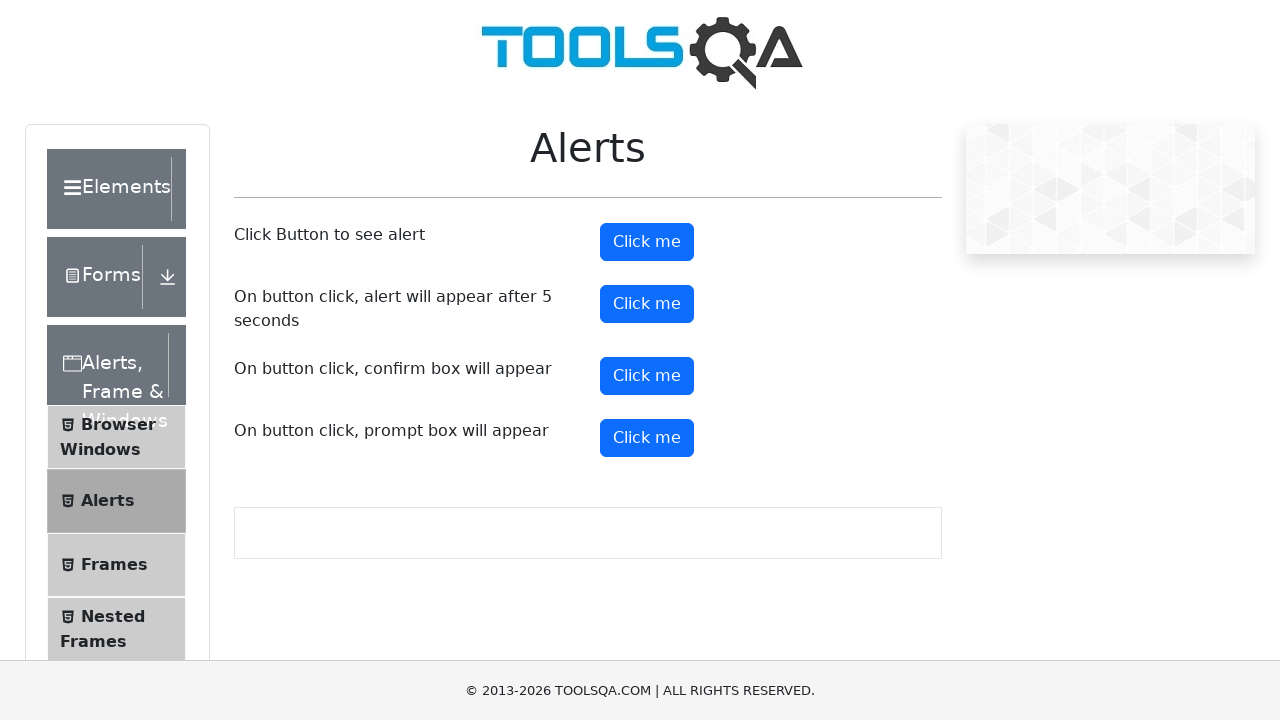

Clicked simple alert button at (647, 242) on xpath=//button[@id='alertButton']
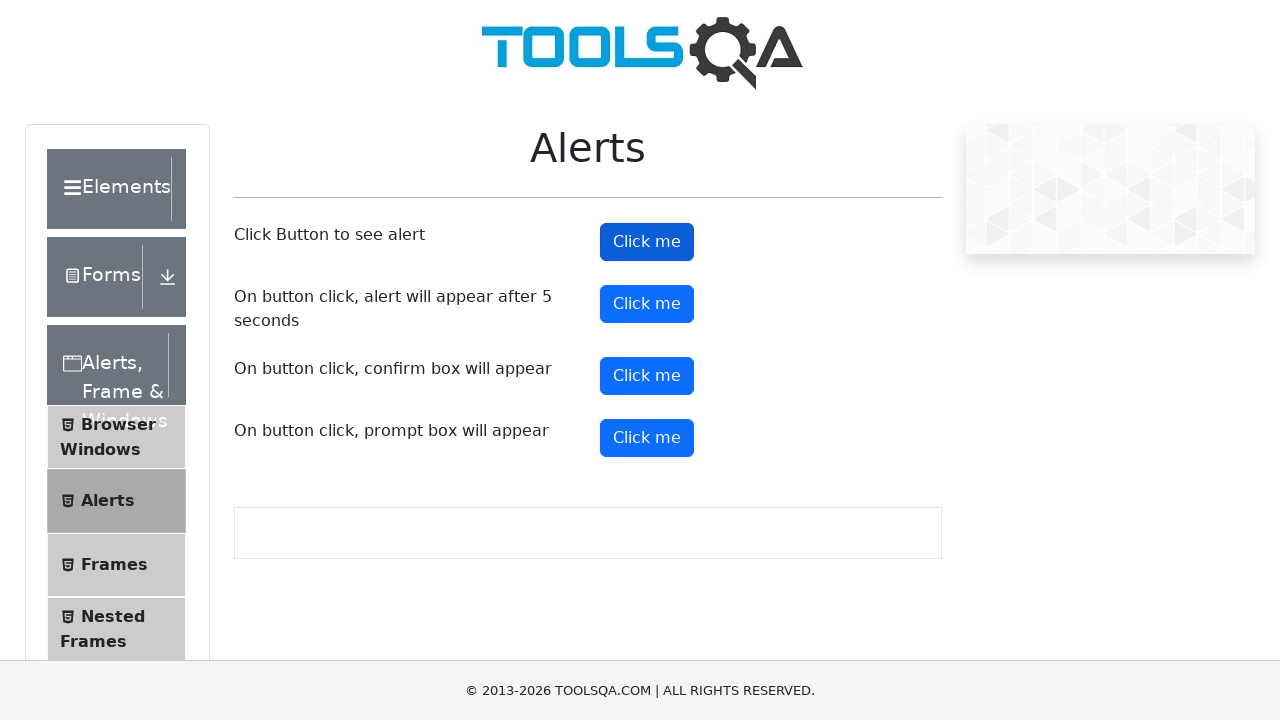

Accepted simple alert dialog
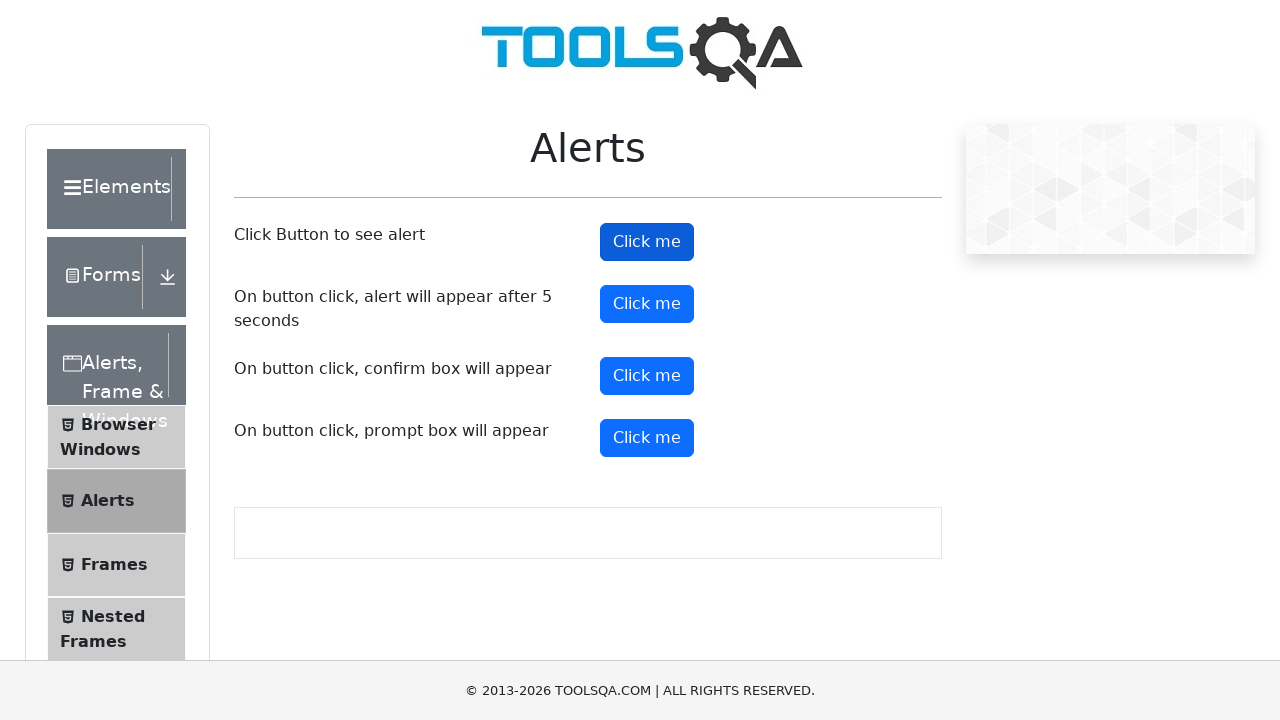

Waited 500ms after alert
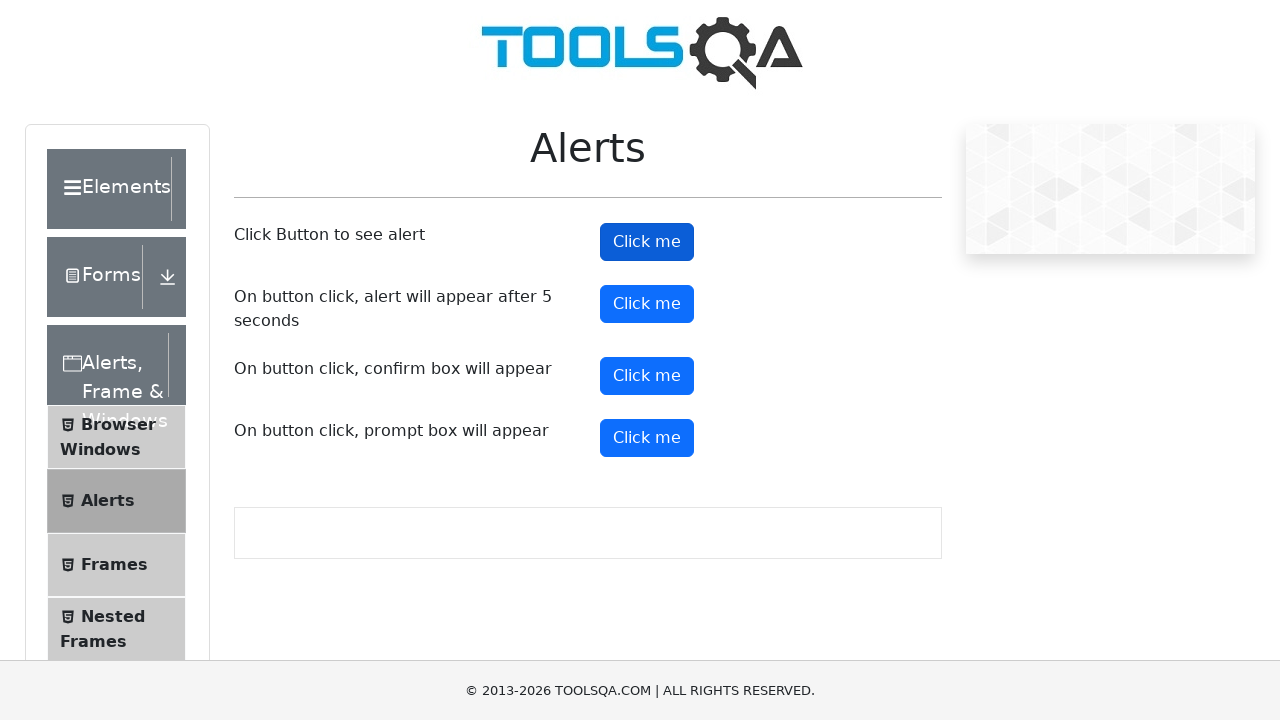

Clicked timer alert button at (647, 304) on xpath=//button[@id='timerAlertButton']
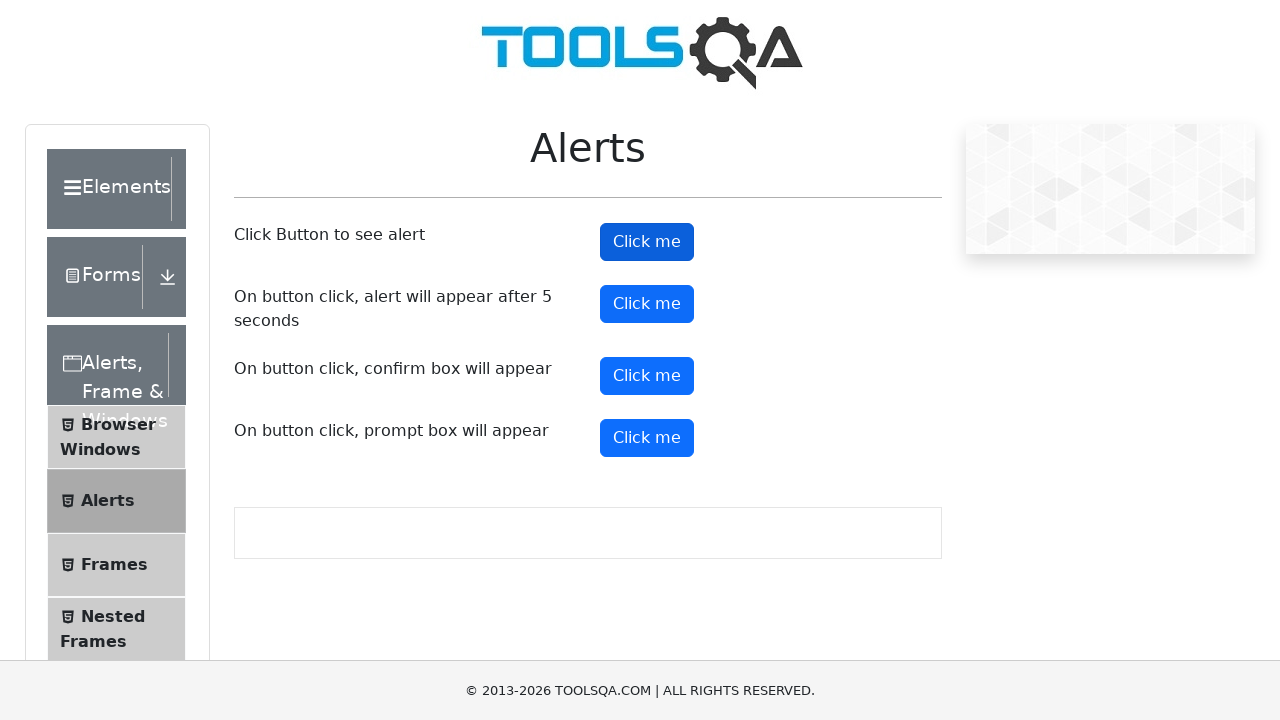

Waited 6 seconds for timed alert to appear and auto-accept
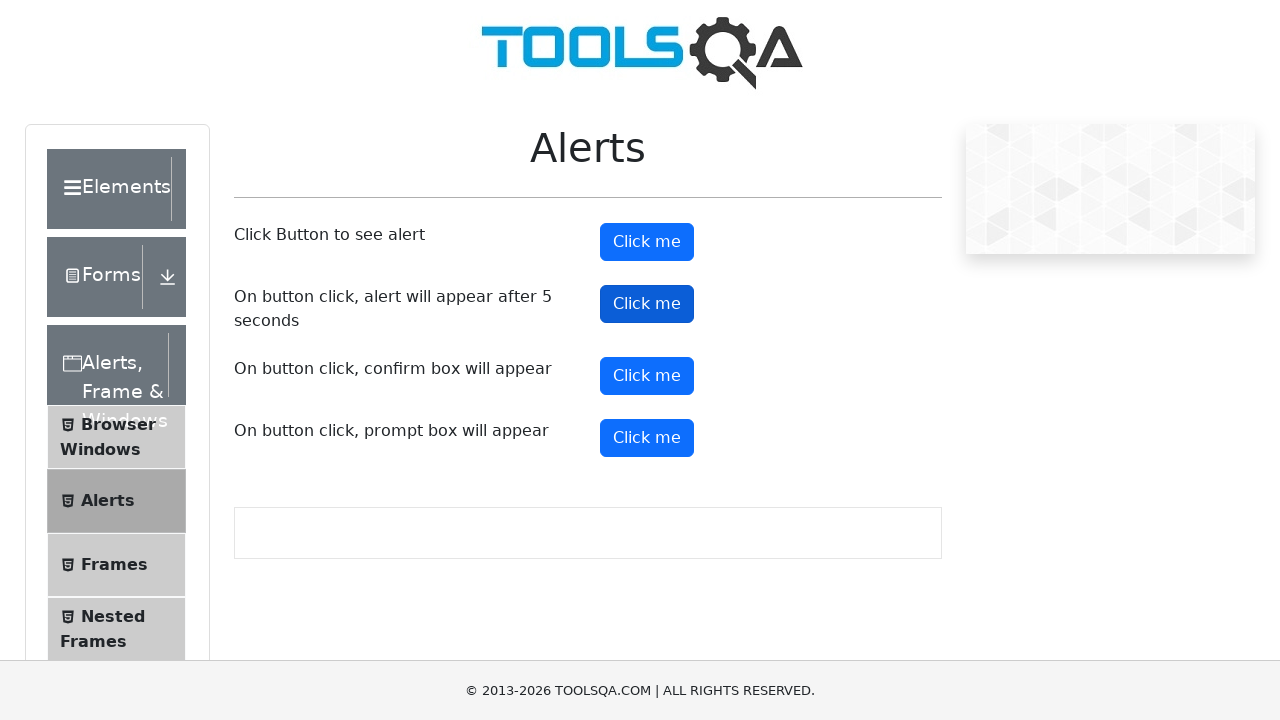

Clicked confirm button at (647, 376) on xpath=//button[@id='confirmButton']
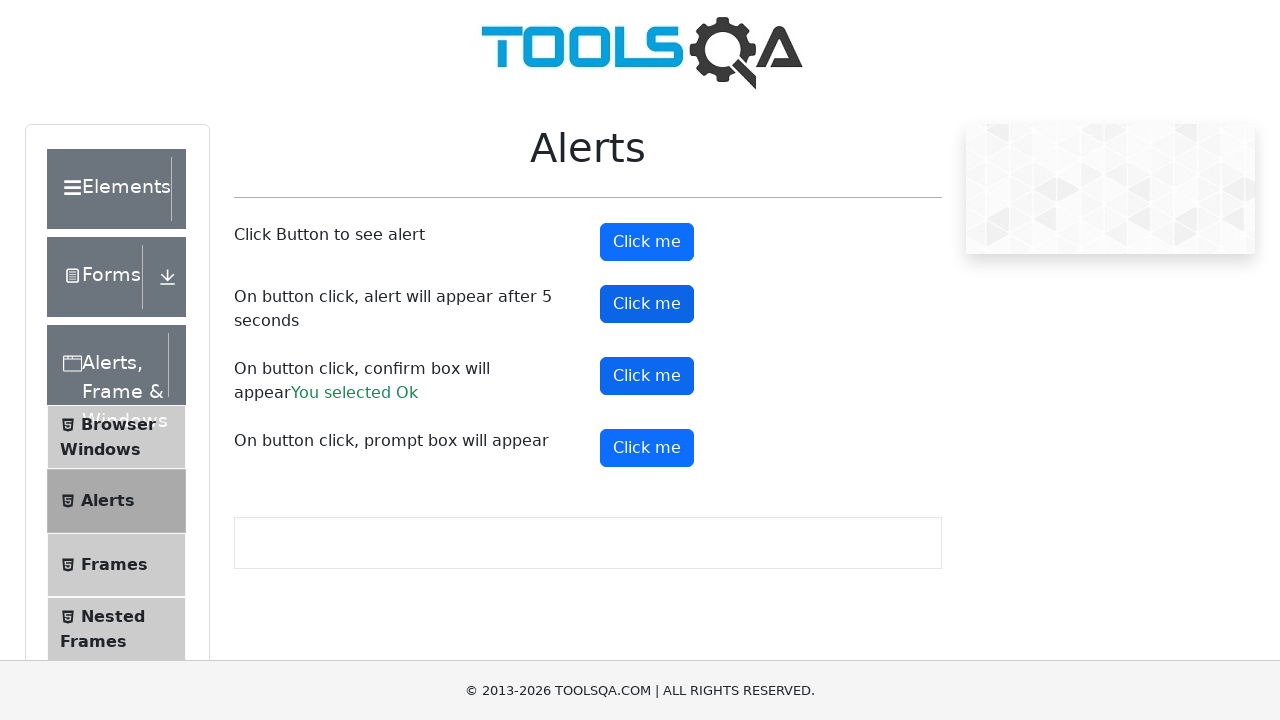

Waited 500ms after confirm dialog
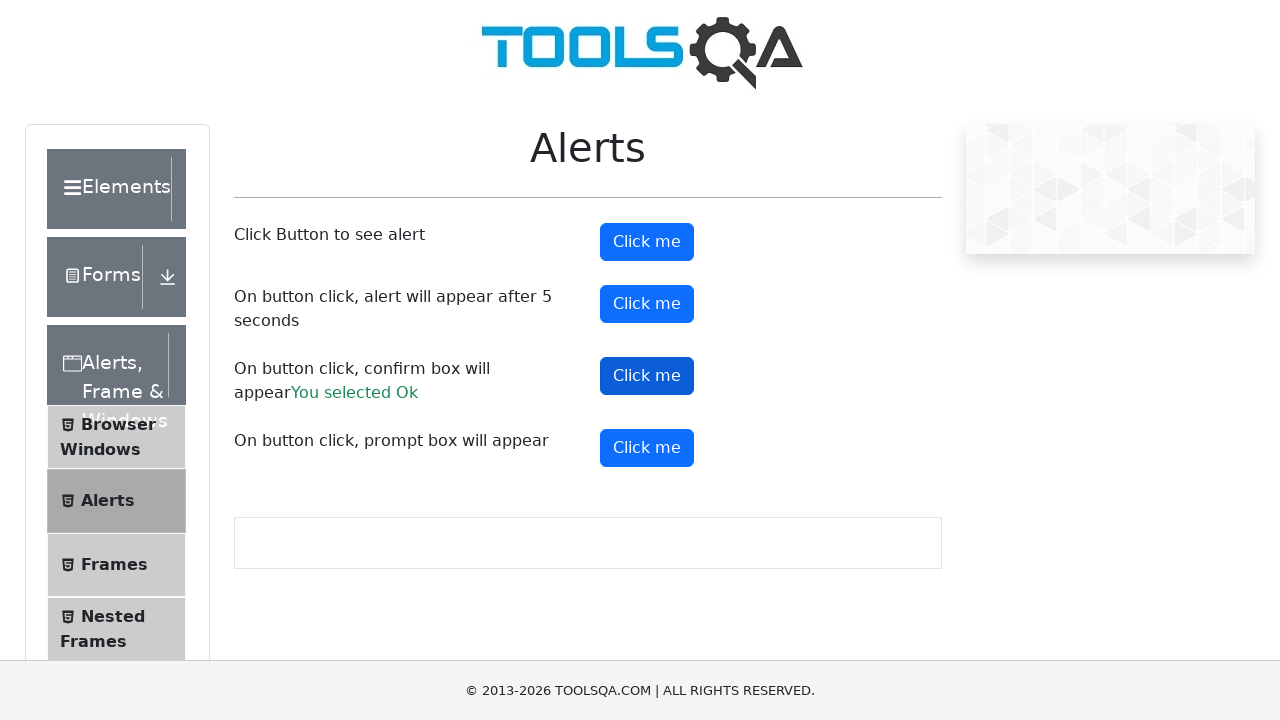

Clicked prompt button at (647, 448) on xpath=//button[@id='promtButton']
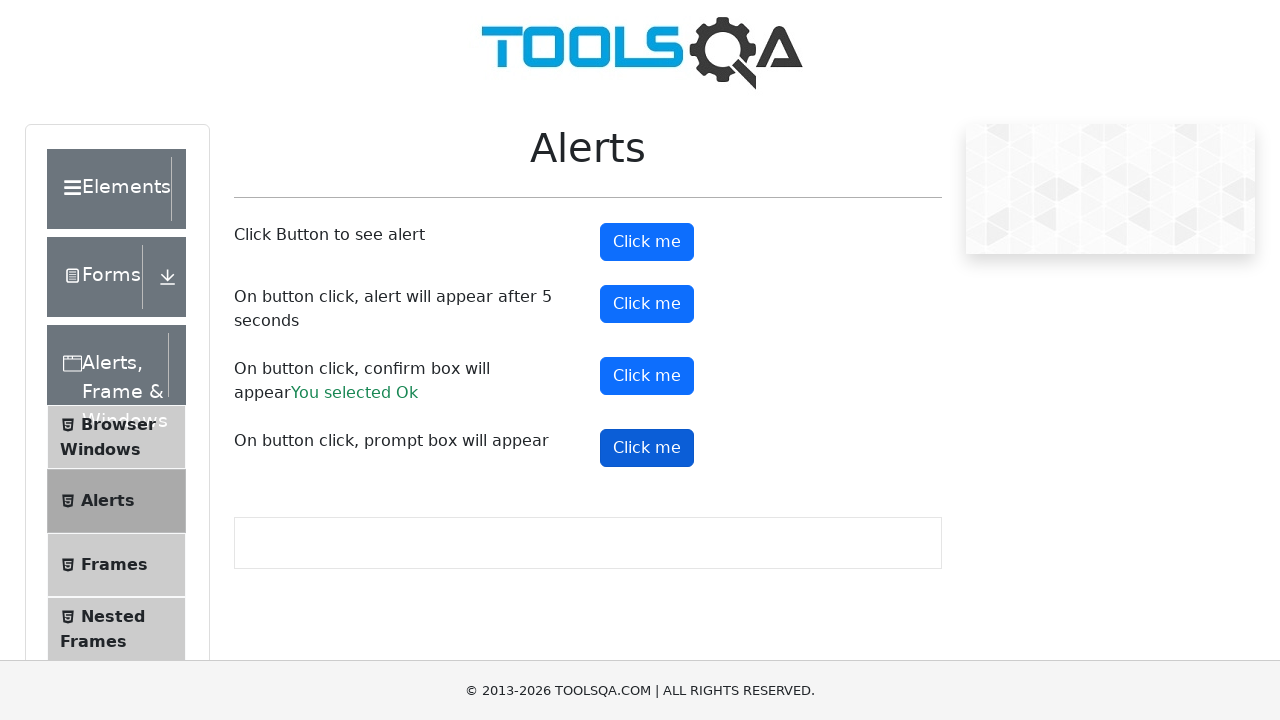

Waited 500ms after prompt dialog
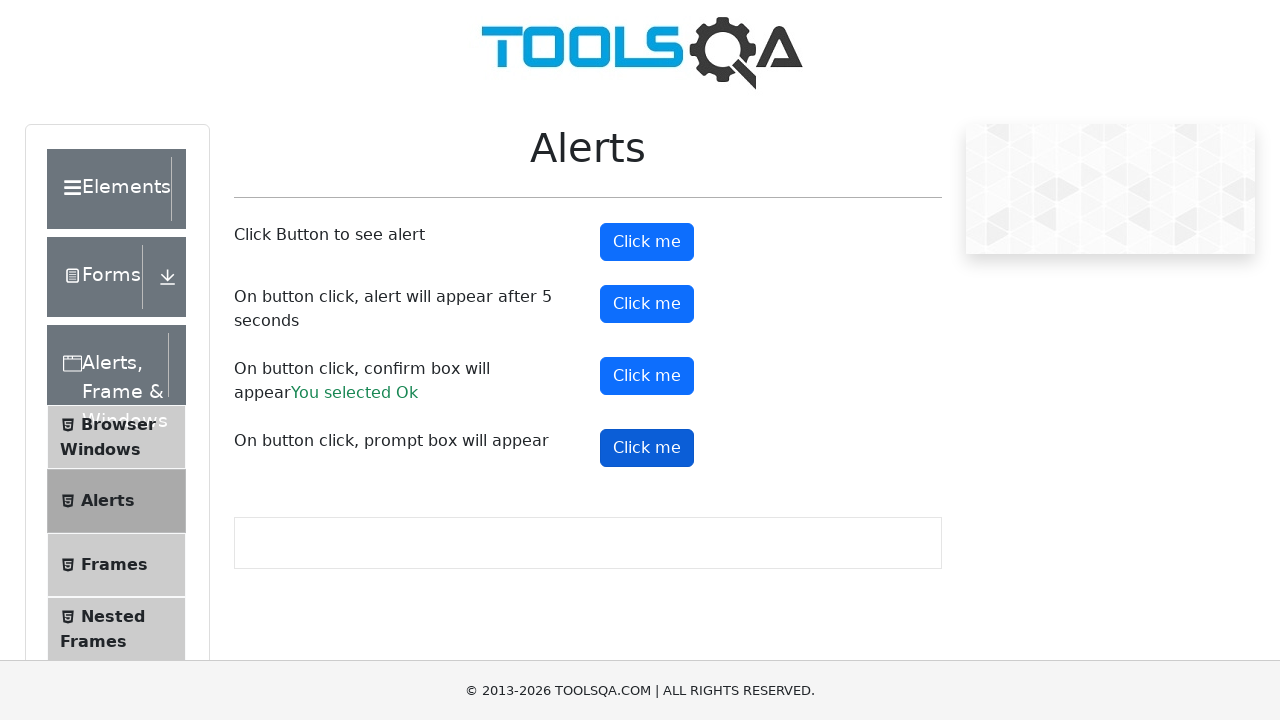

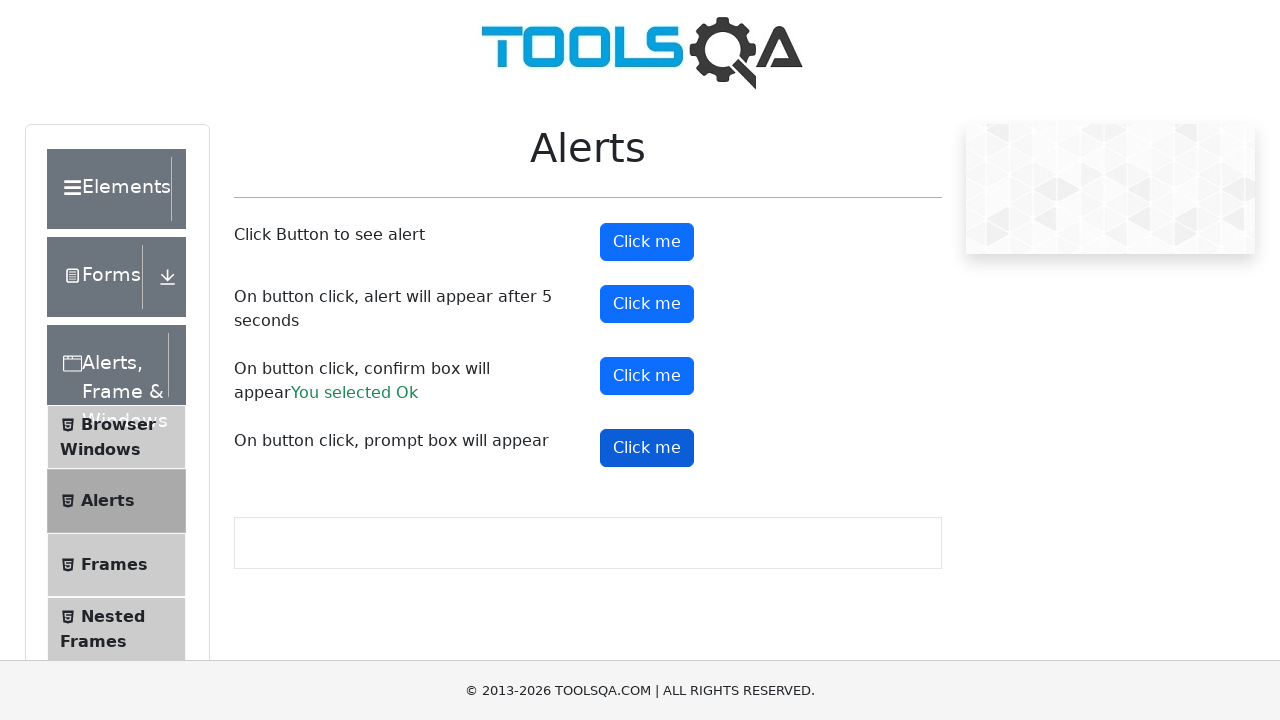